Tests nested frames by navigating to the frames page, clicking nested frames link, and verifying the top-middle frame contains "MIDDLE"

Starting URL: https://the-internet.herokuapp.com/

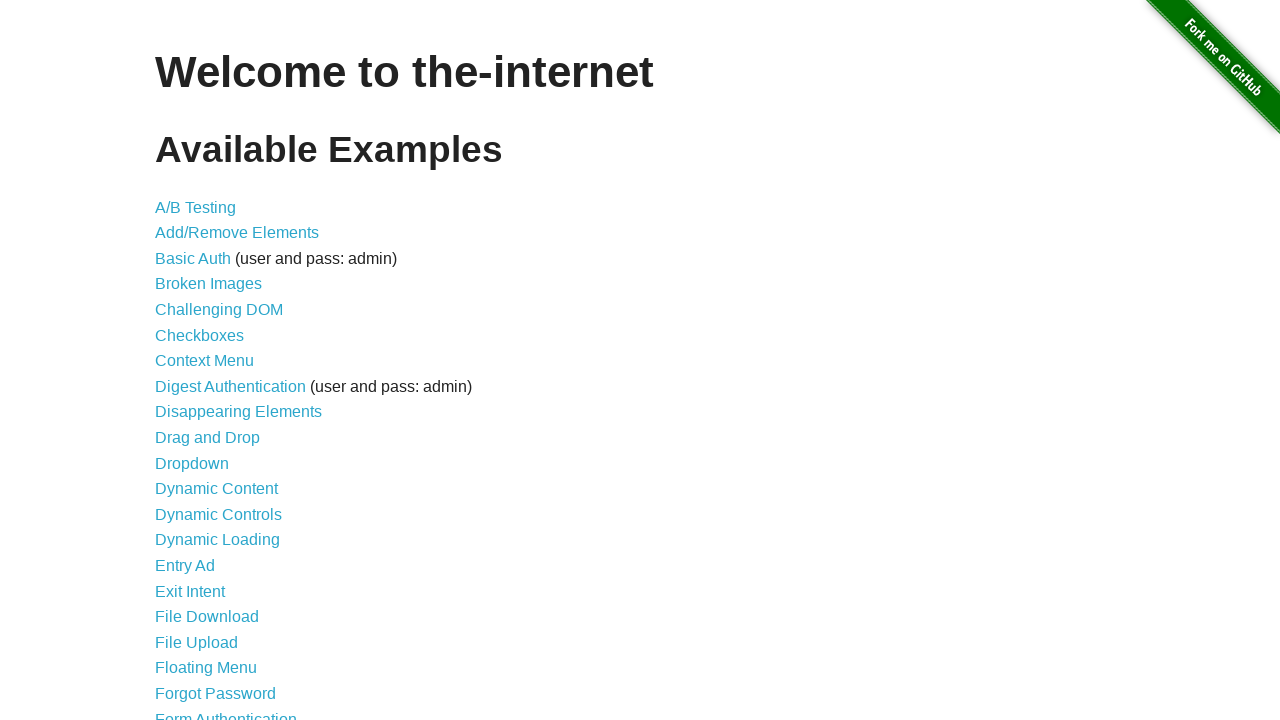

Navigated to the-internet.herokuapp.com homepage
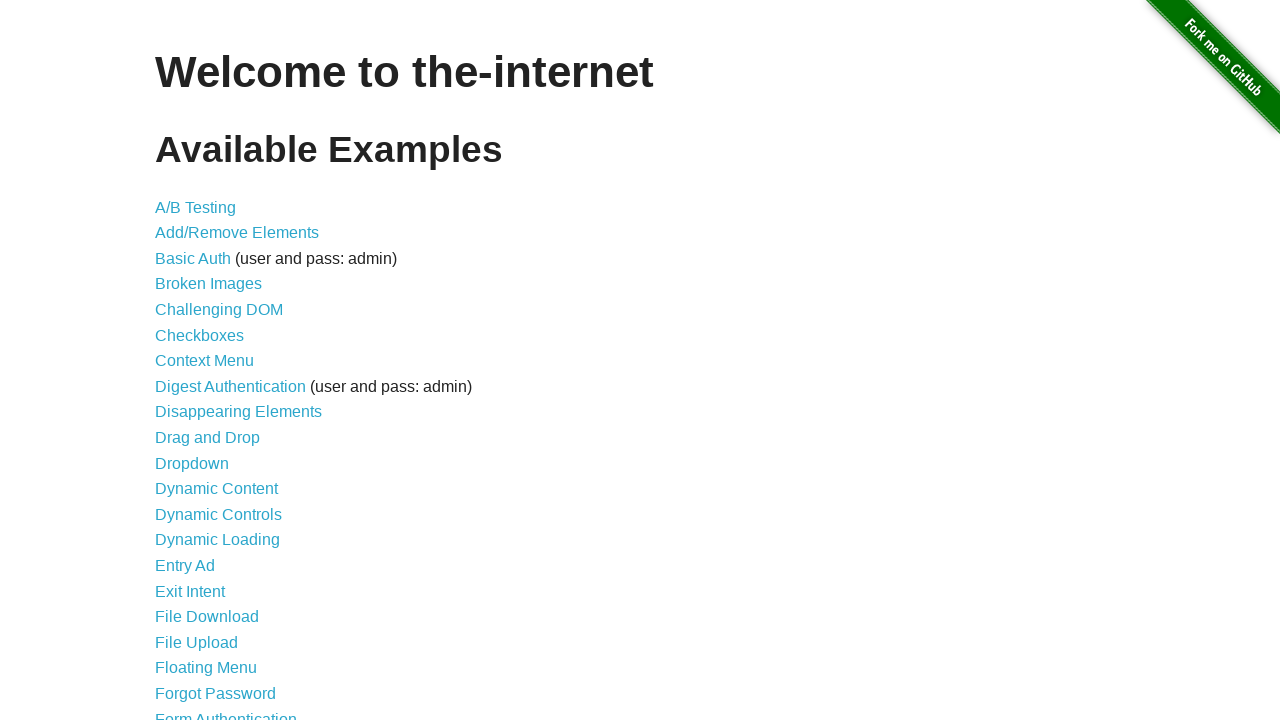

Clicked on Frames link at (182, 361) on a:text('Frames')
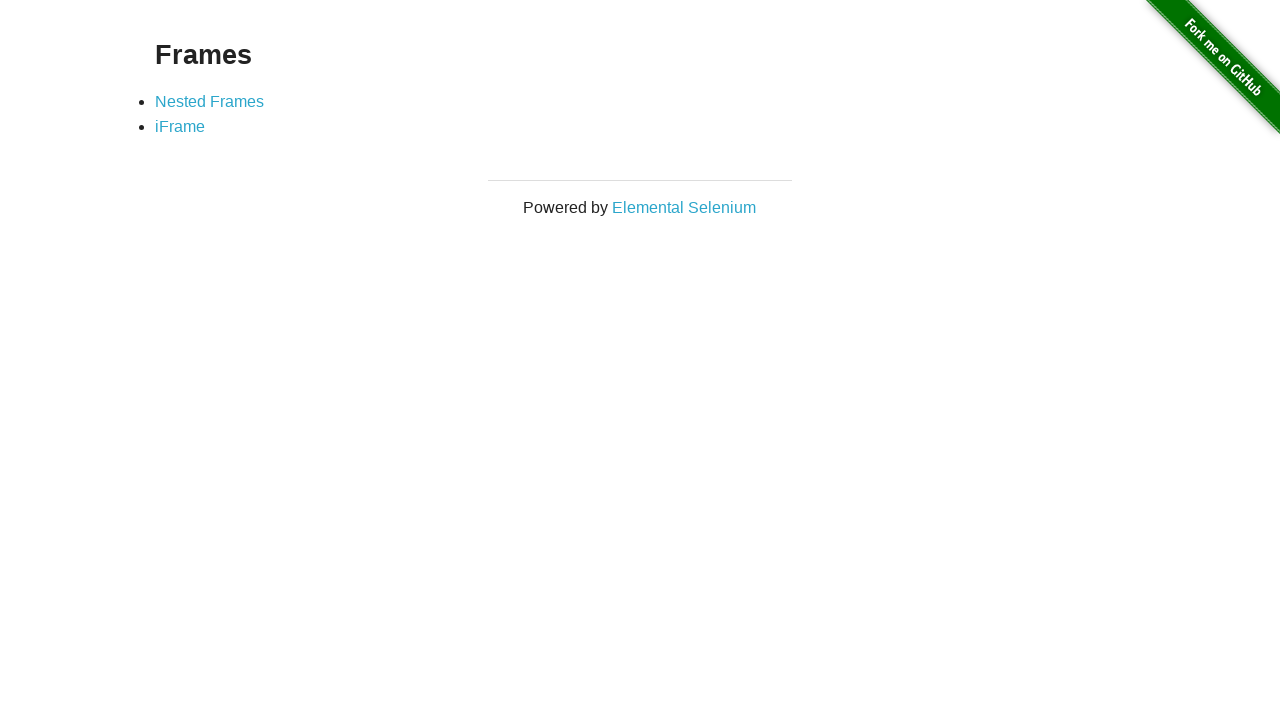

Clicked on Nested Frames link at (210, 101) on a:text('Nested Frames')
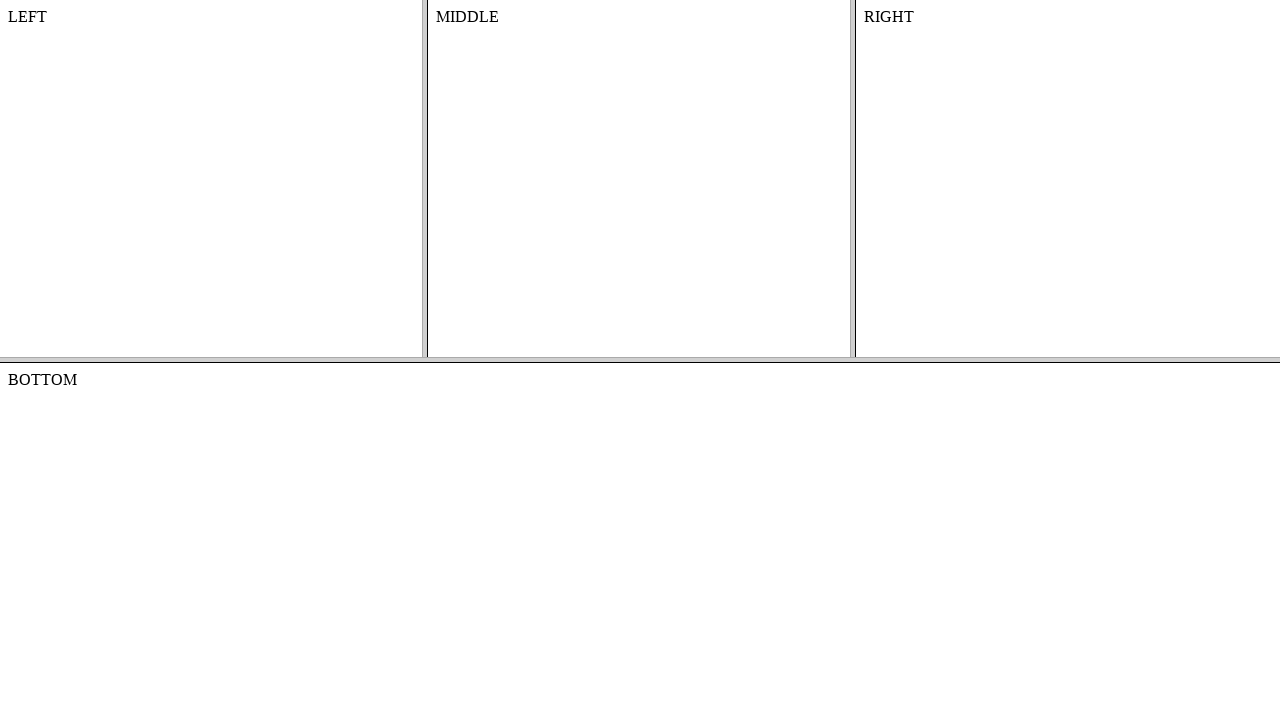

Located top frame
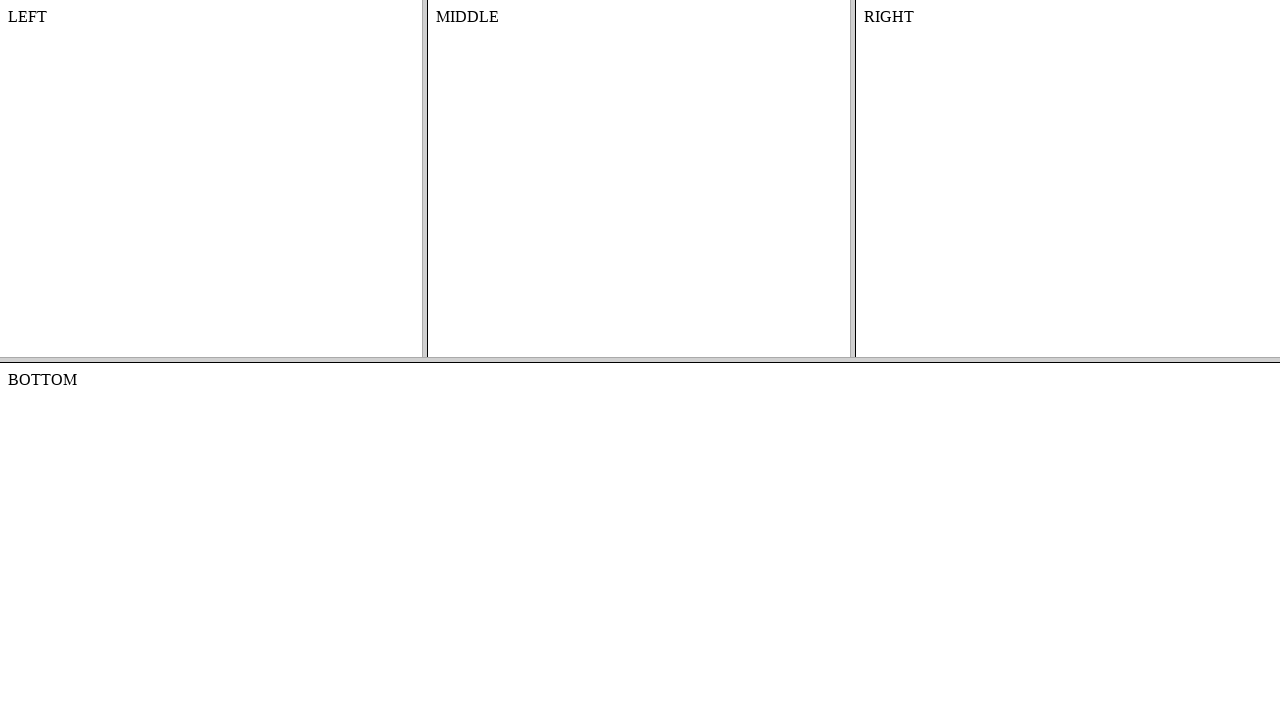

Located middle frame within top frame
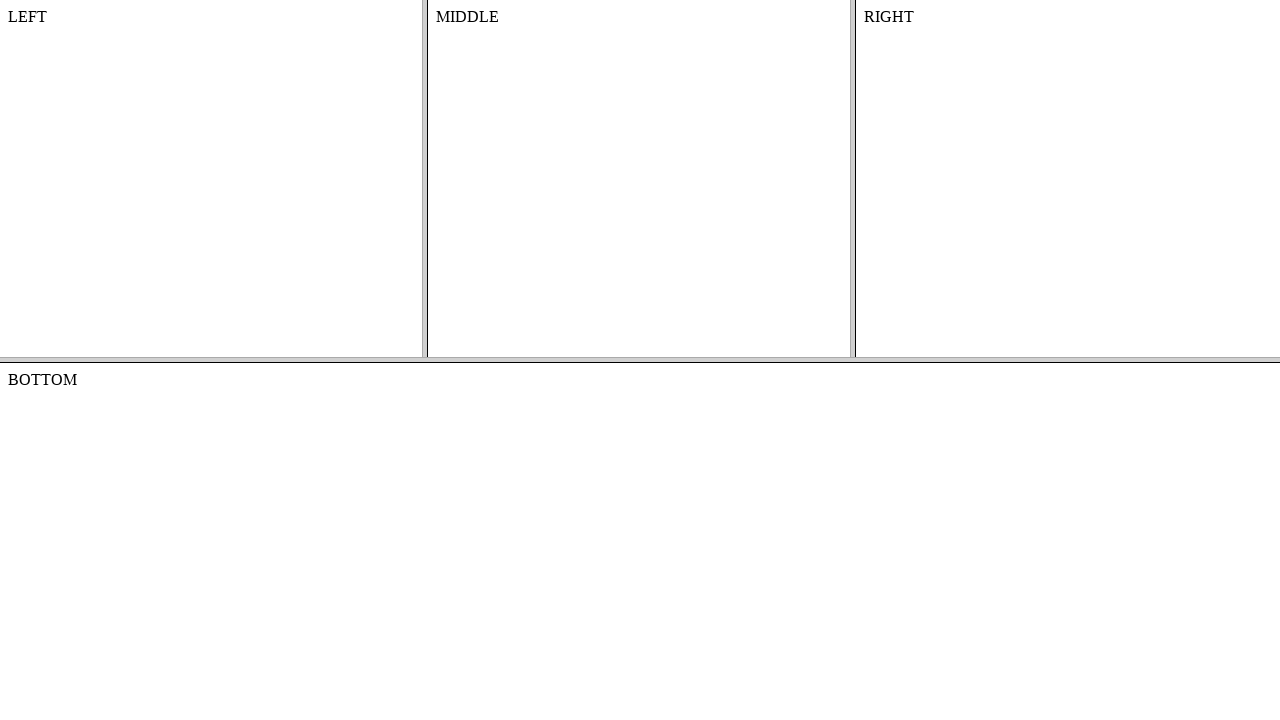

Retrieved text content from middle frame body
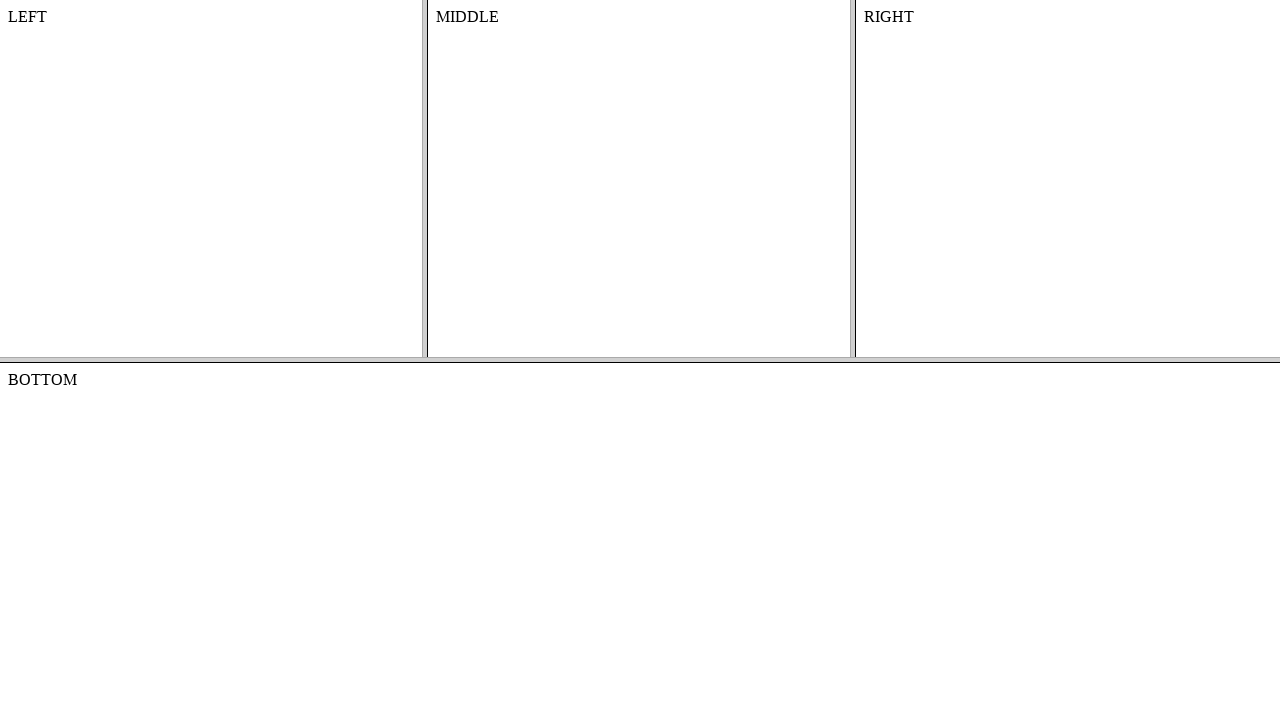

Verified that 'MIDDLE' text is present in middle frame
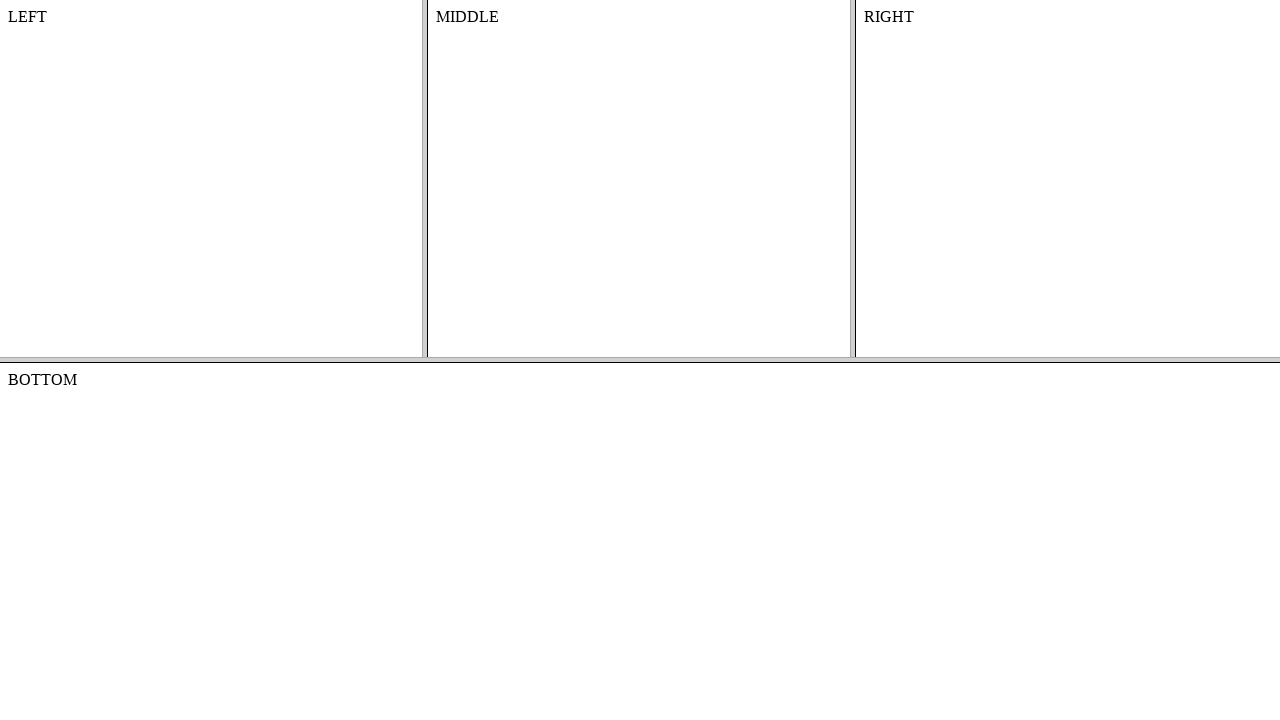

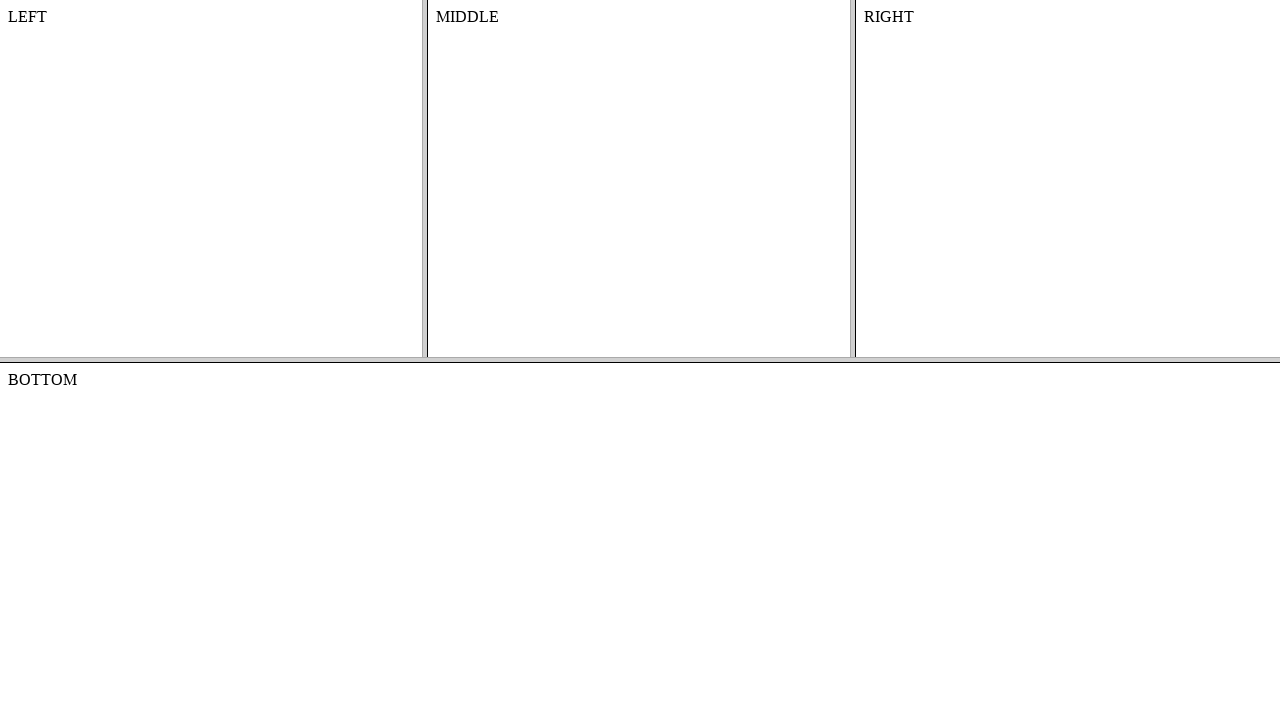